Basic test that navigates to a Selenium practice page, logs the current URL and title, and verifies the search keyword input exists

Starting URL: https://rahulshettyacademy.com/seleniumPractise/#/

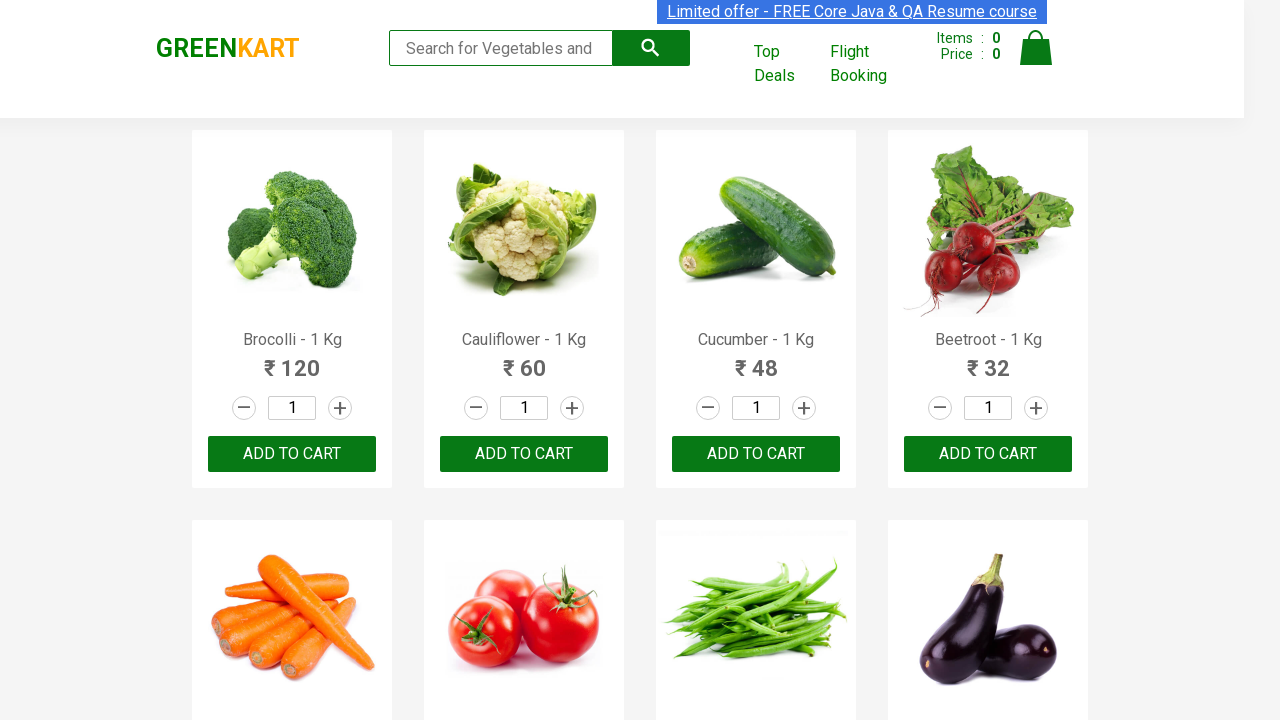

Verified URL contains 'seleniumPractise'
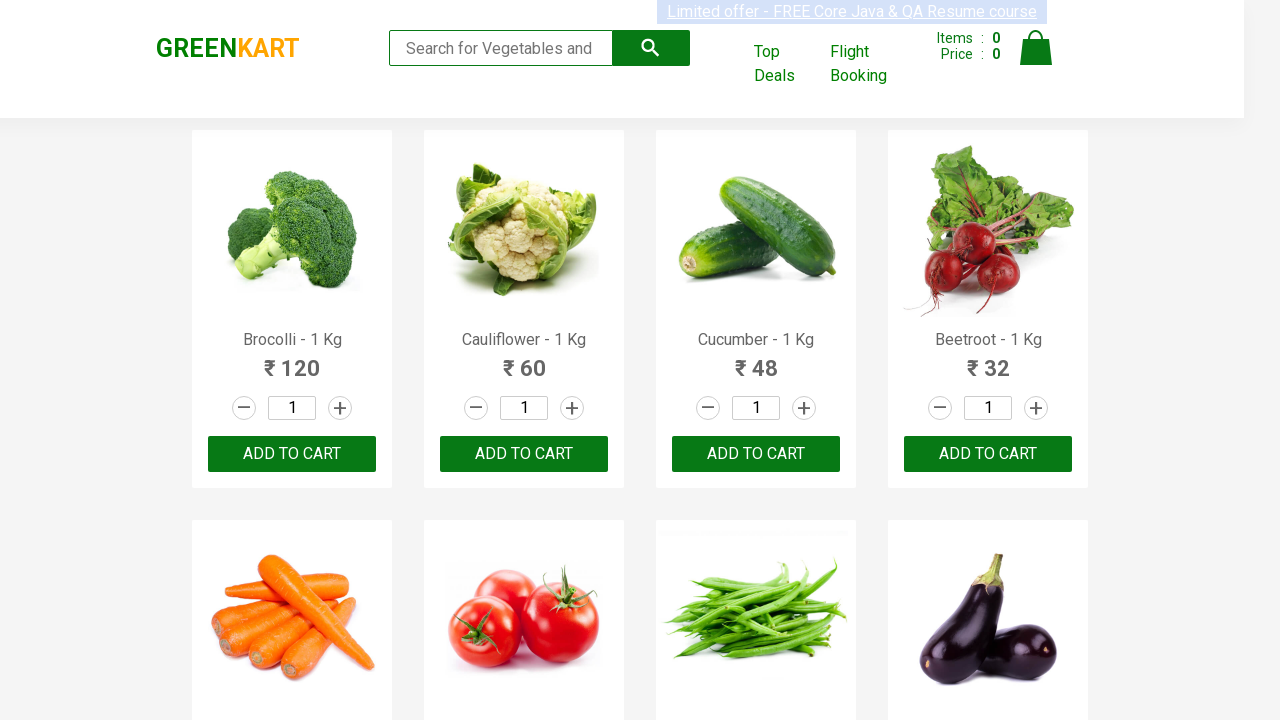

Retrieved page title: GreenKart - veg and fruits kart
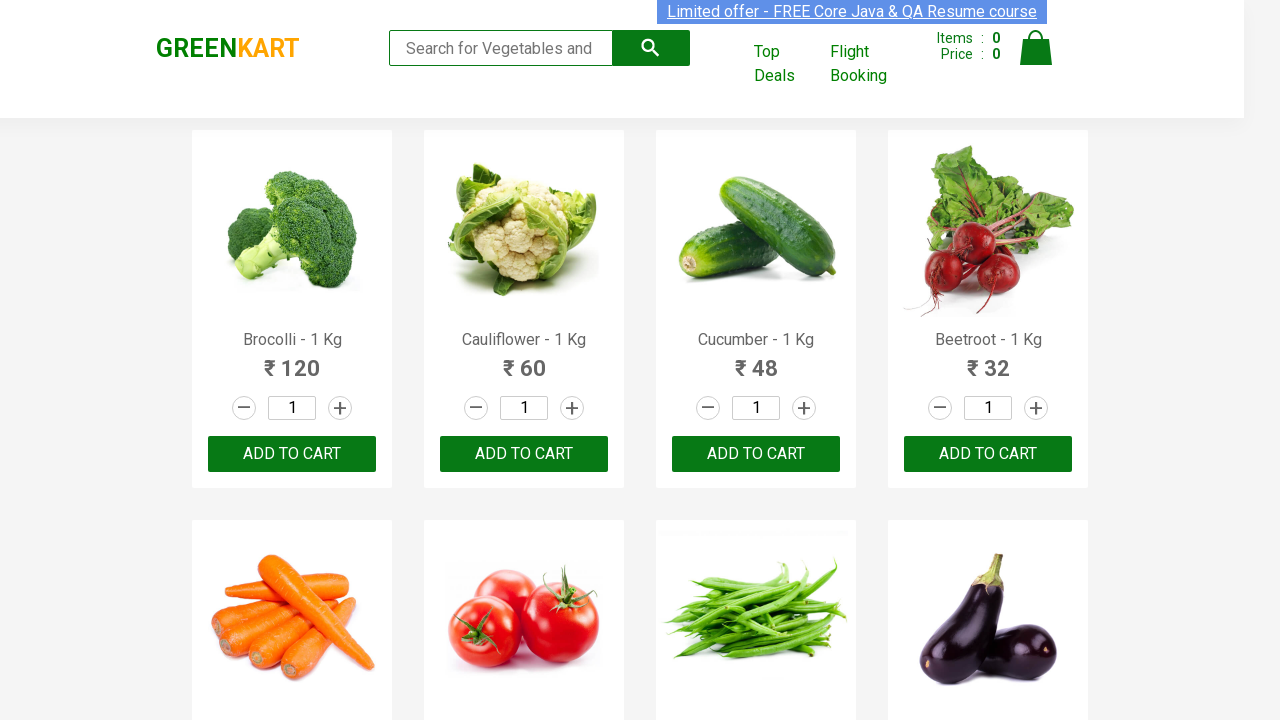

Search keyword input element loaded and is present
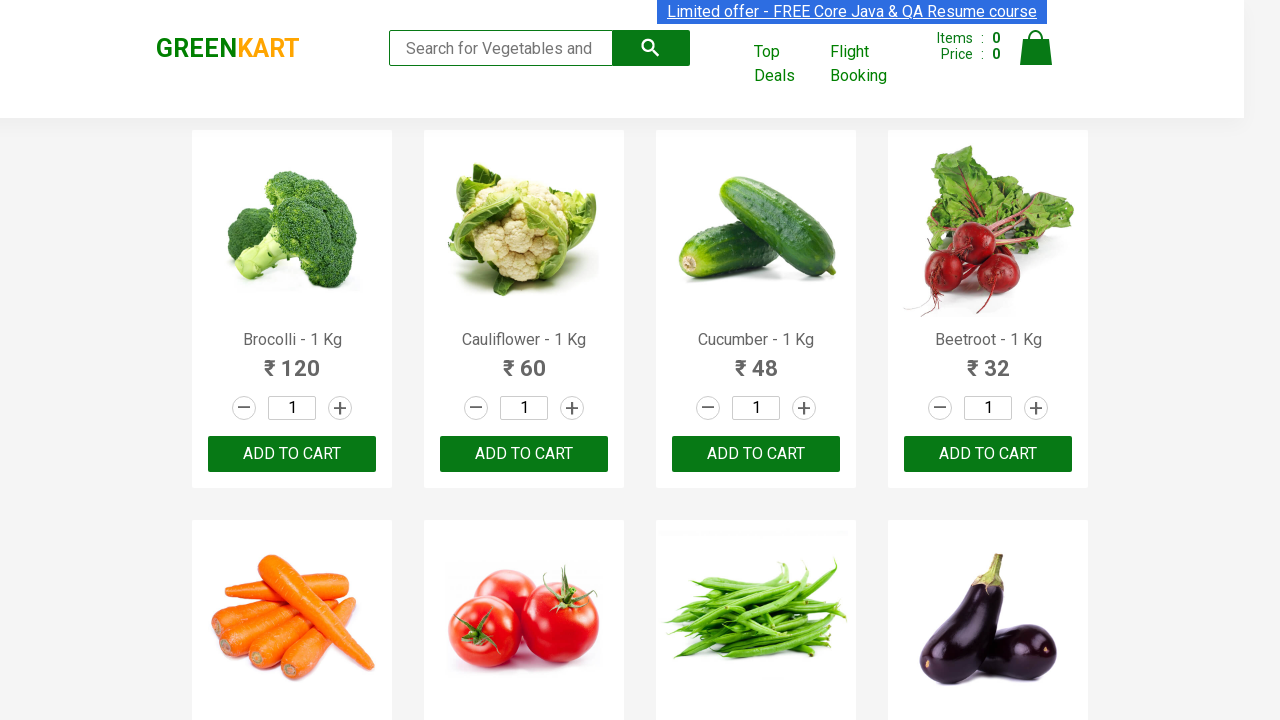

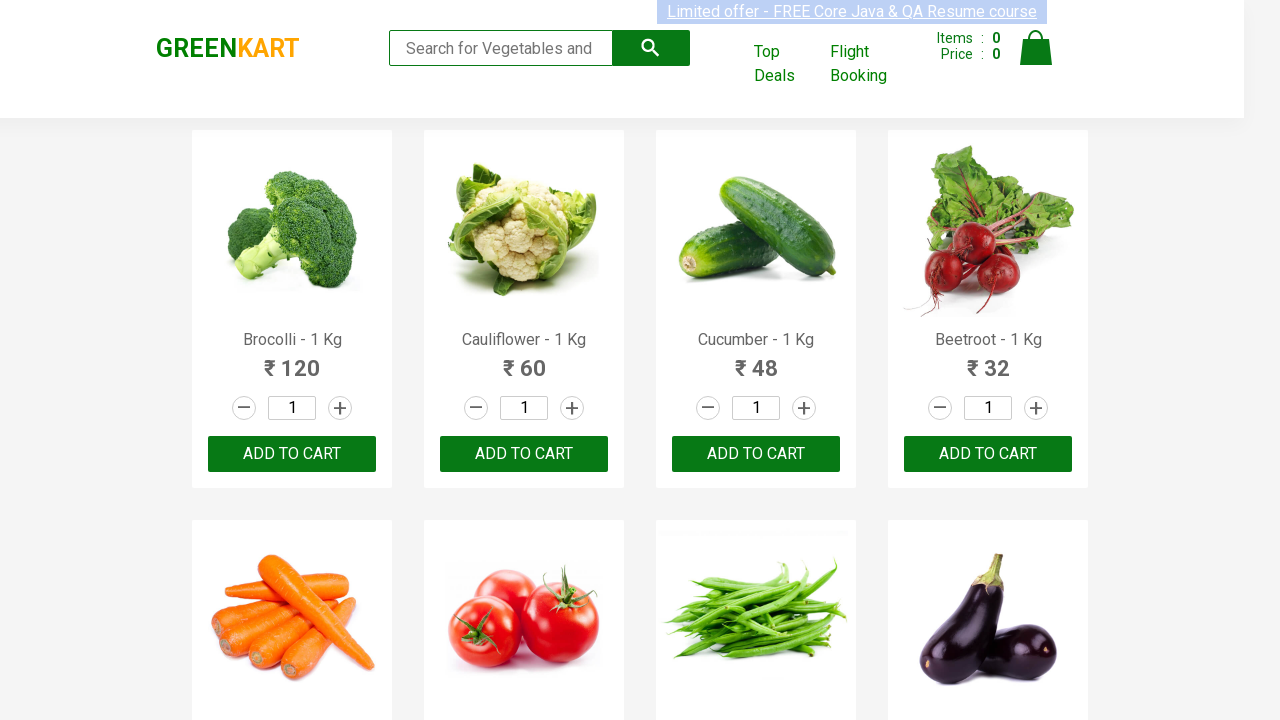